Tests frame switching and form filling across multiple frames on a demo page, including interaction with nested iframes

Starting URL: https://ui.vision/demo/webtest/frames/

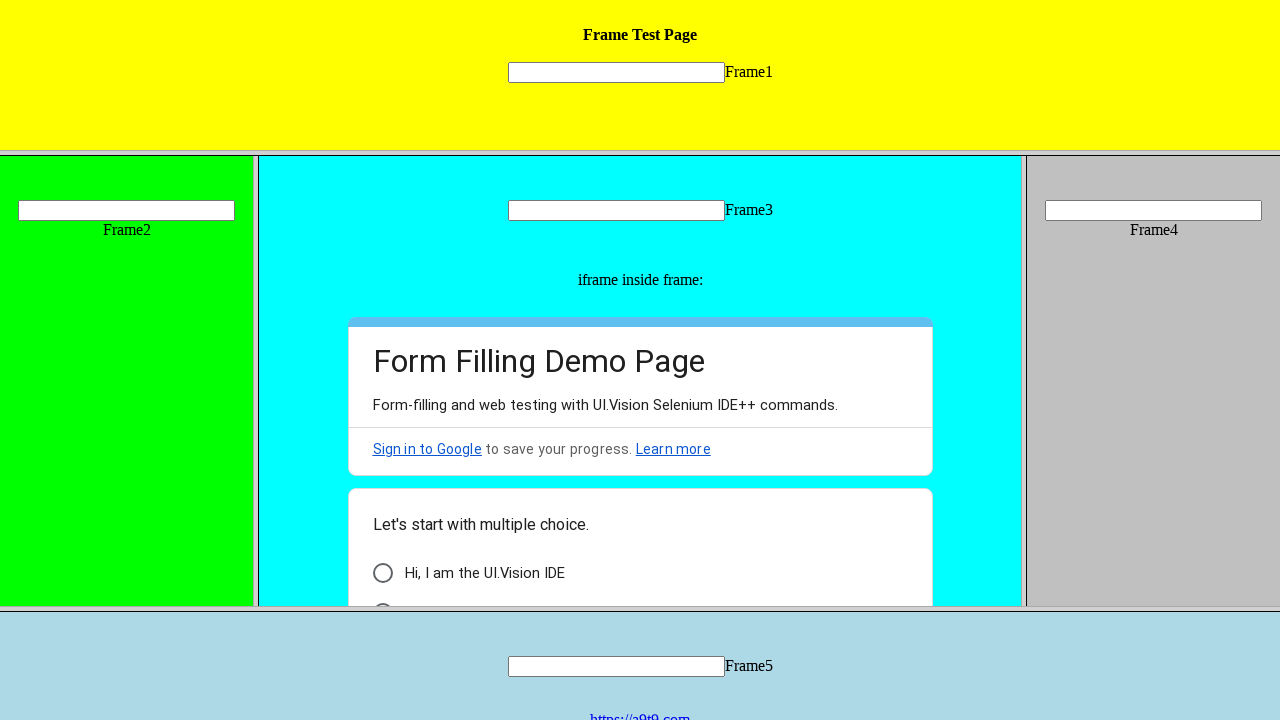

Located frame 1 with src='frame_1.html'
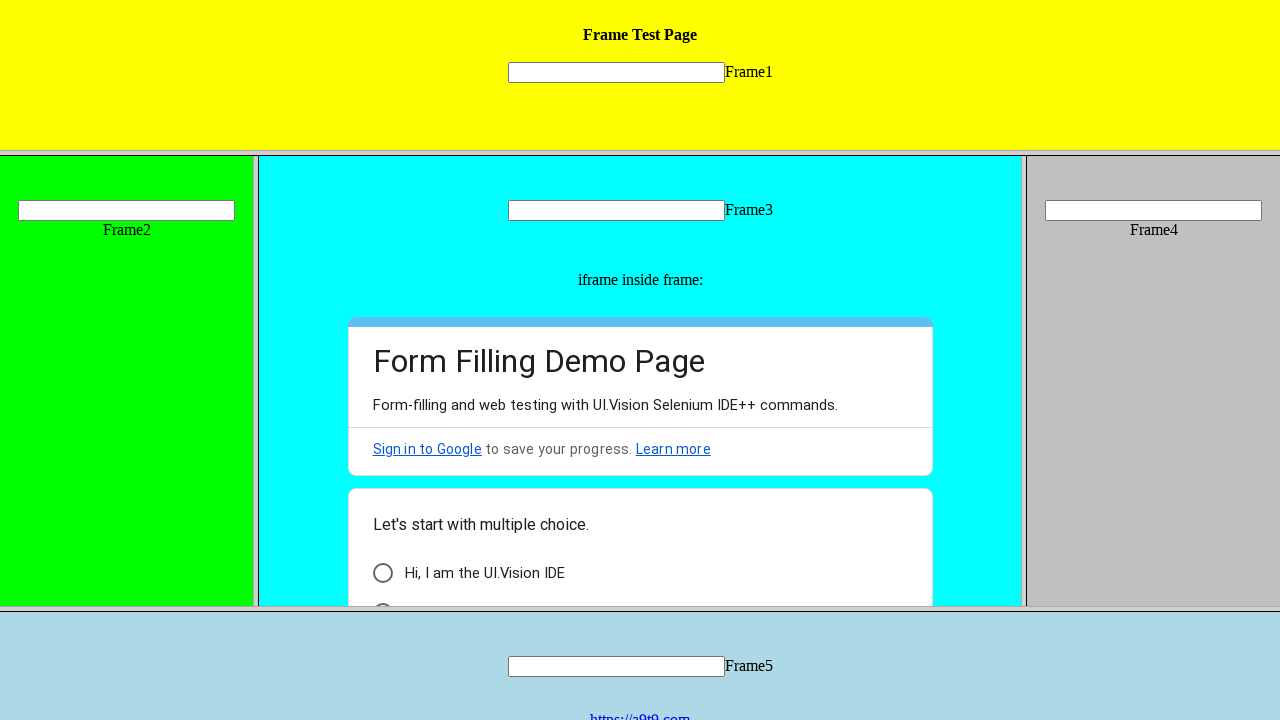

Filled input field 'mytext1' in frame 1 with 'sameer' on frame[src='frame_1.html'] >> internal:control=enter-frame >> input[name='mytext1
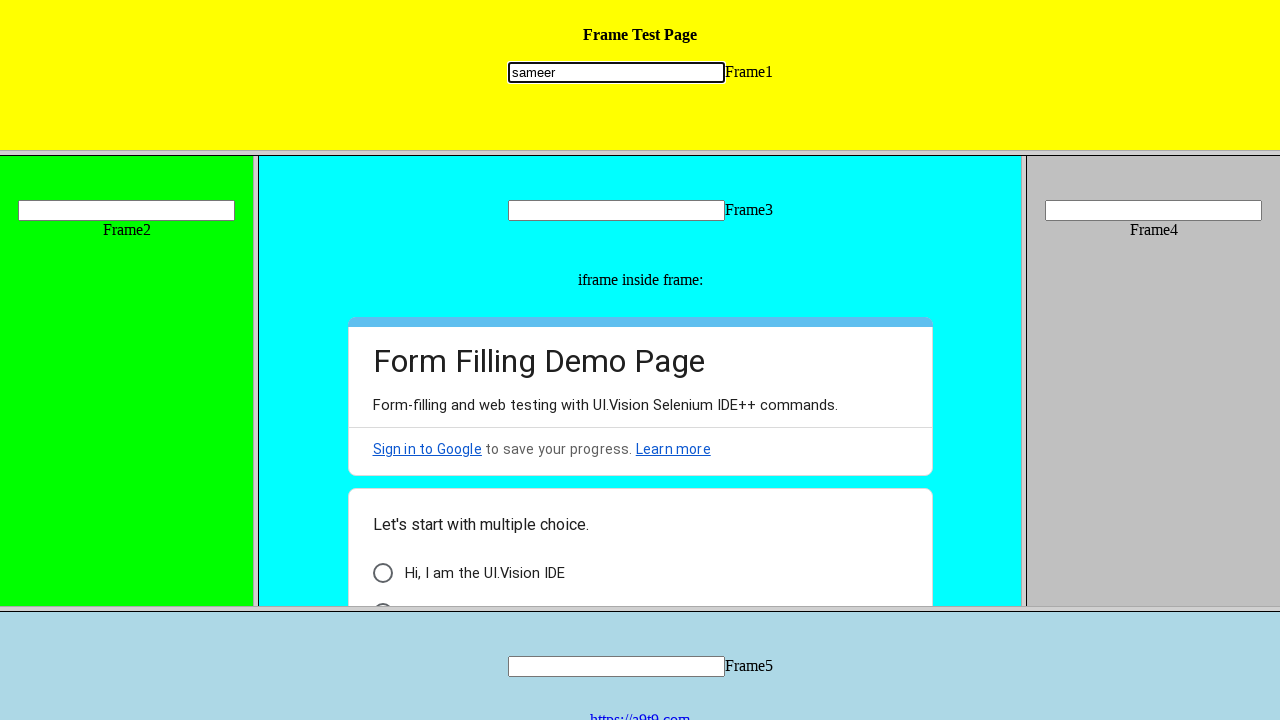

Located frame 2 with src='frame_2.html'
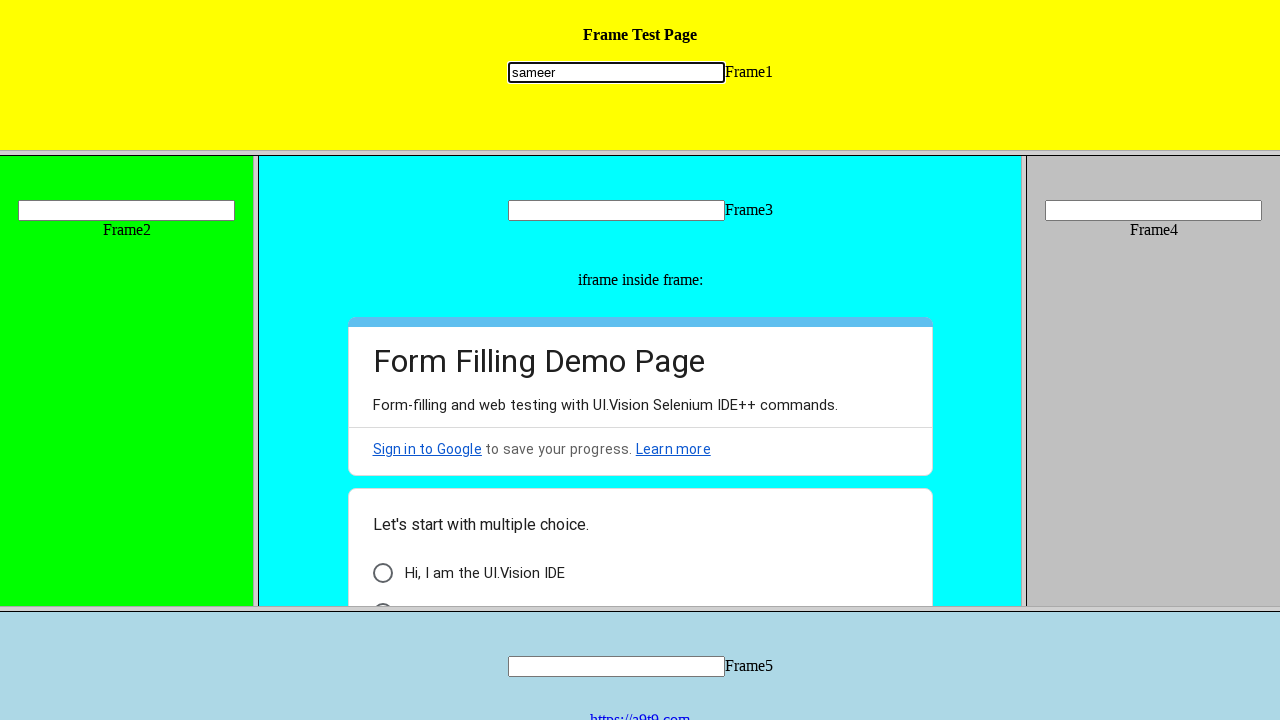

Filled input field 'mytext2' in frame 2 with 'sameer' on frame[src='frame_2.html'] >> internal:control=enter-frame >> input[name='mytext2
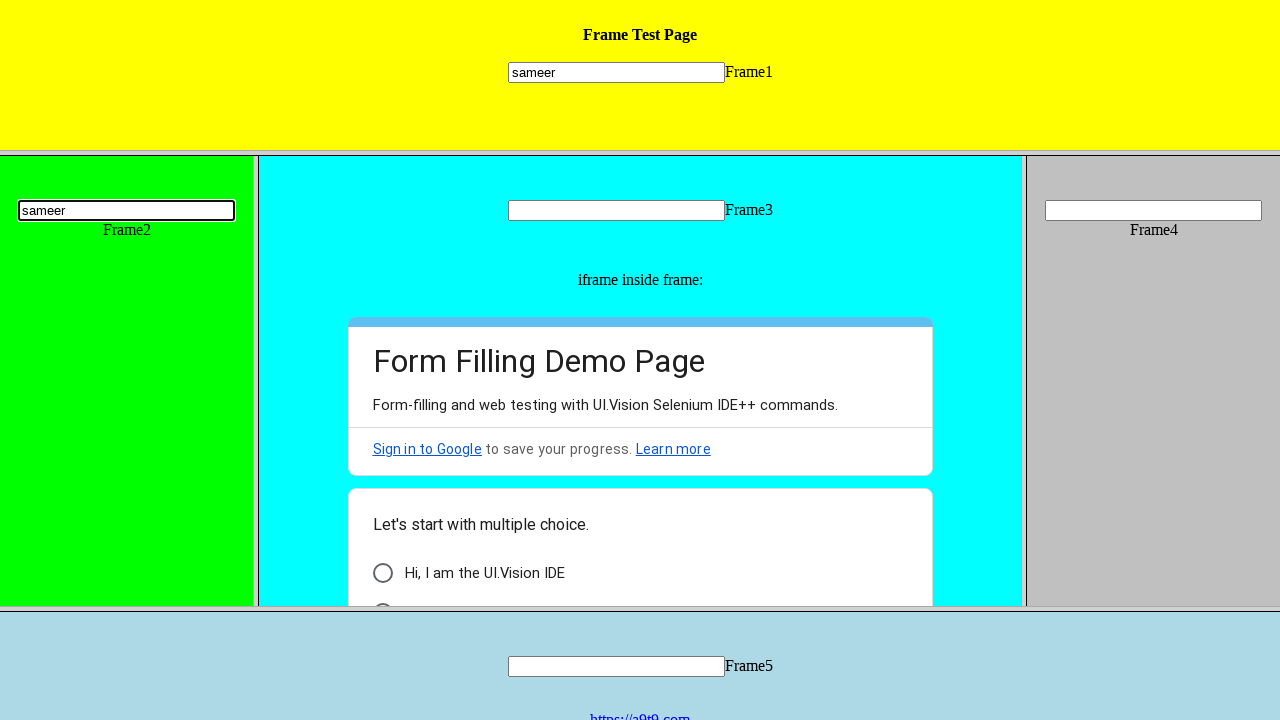

Located frame 3 with src='frame_3.html'
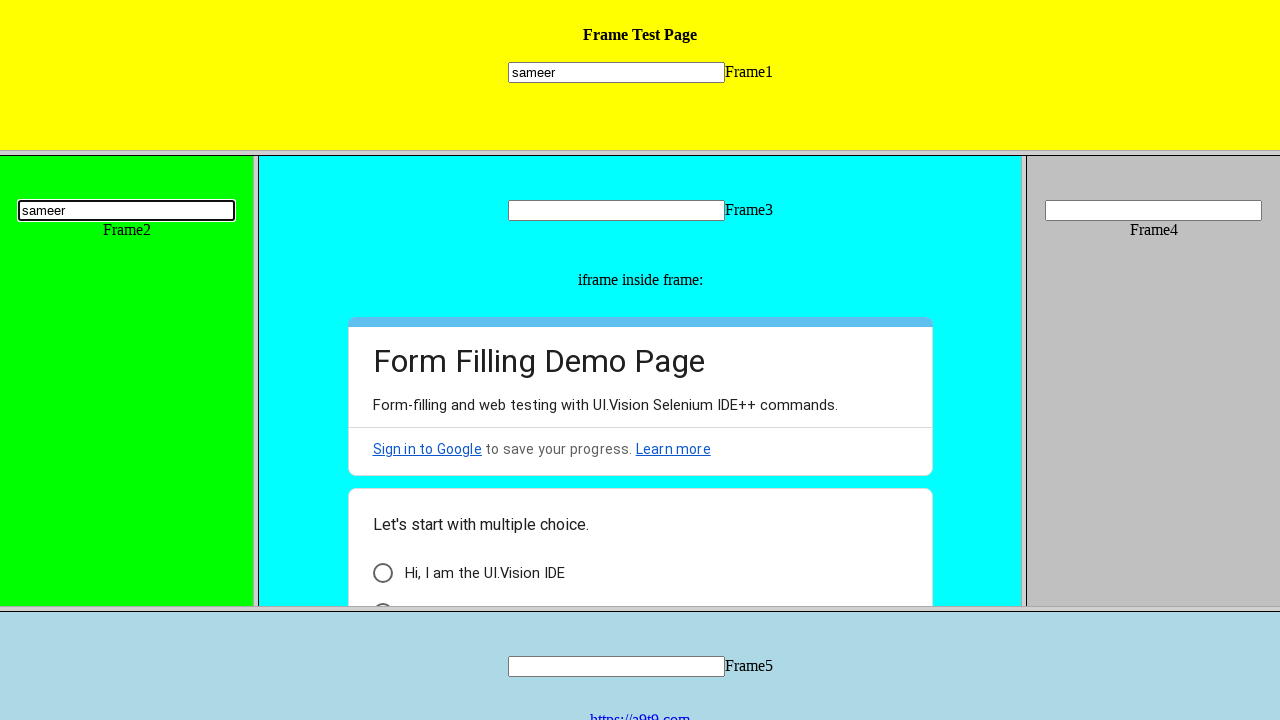

Filled input field 'mytext3' in frame 3 with 'sameer' on frame[src='frame_3.html'] >> internal:control=enter-frame >> input[name='mytext3
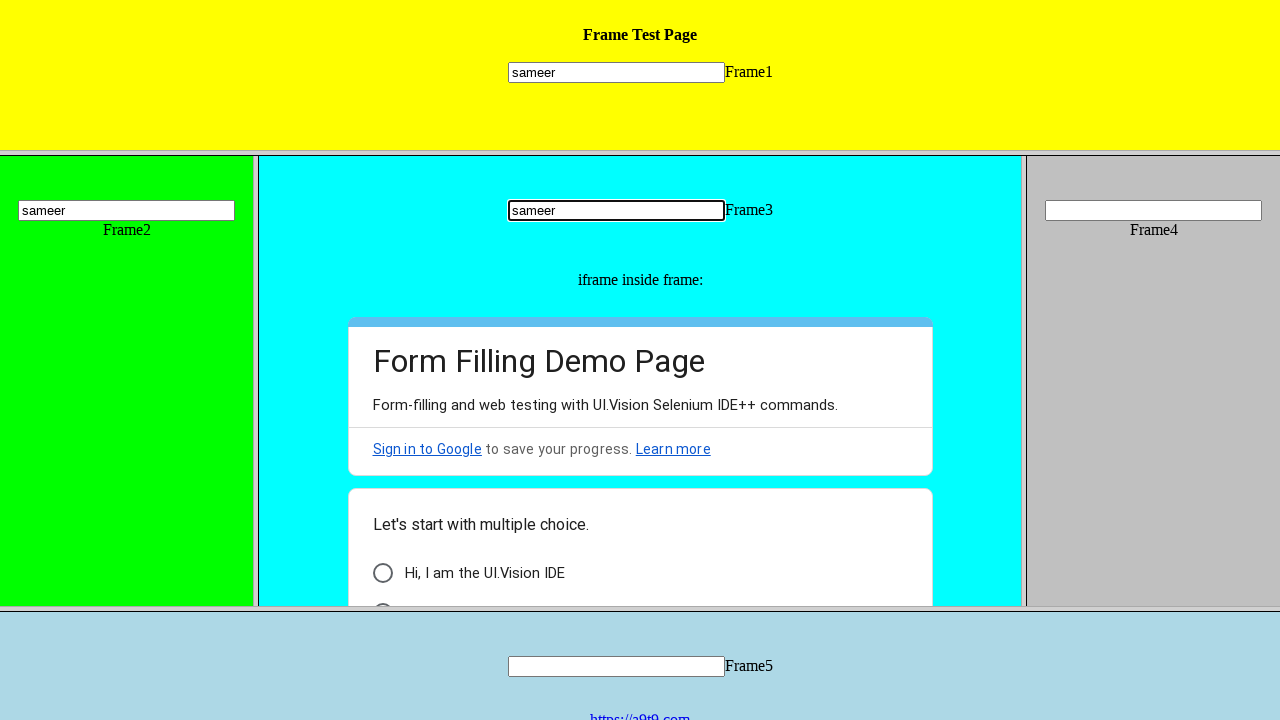

Located nested iframe within frame 3
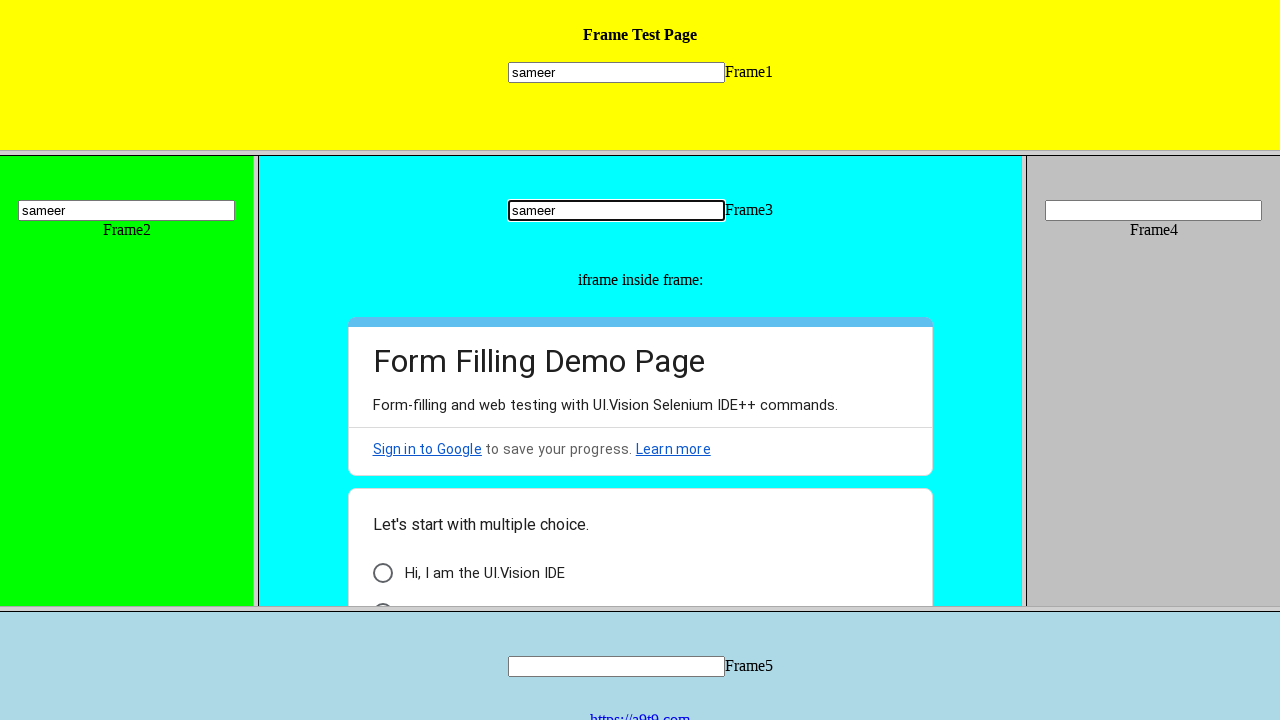

Clicked element div#i12 div.AB7Lab.Id5V1 in nested iframe at (382, 588) on frame[src='frame_3.html'] >> internal:control=enter-frame >> iframe >> nth=0 >> 
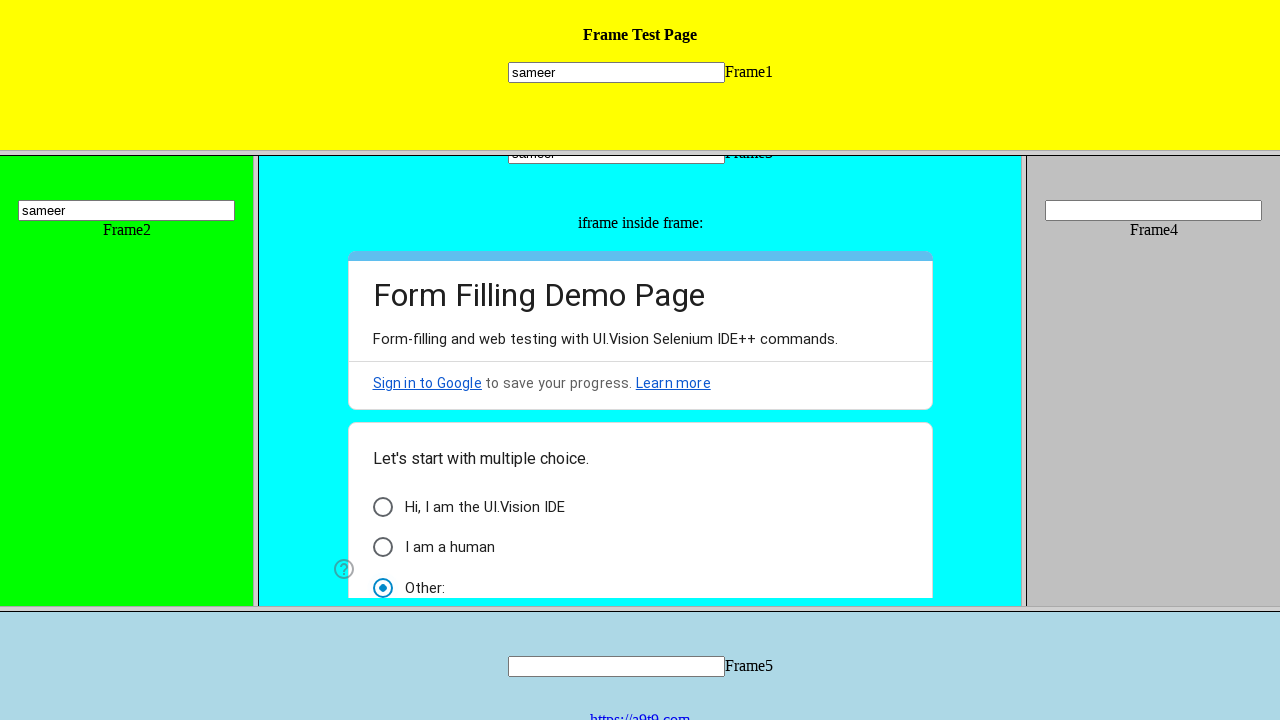

Clicked element div#i27 div.uHMk6b.fsHoPb in nested iframe at (382, 423) on frame[src='frame_3.html'] >> internal:control=enter-frame >> iframe >> nth=0 >> 
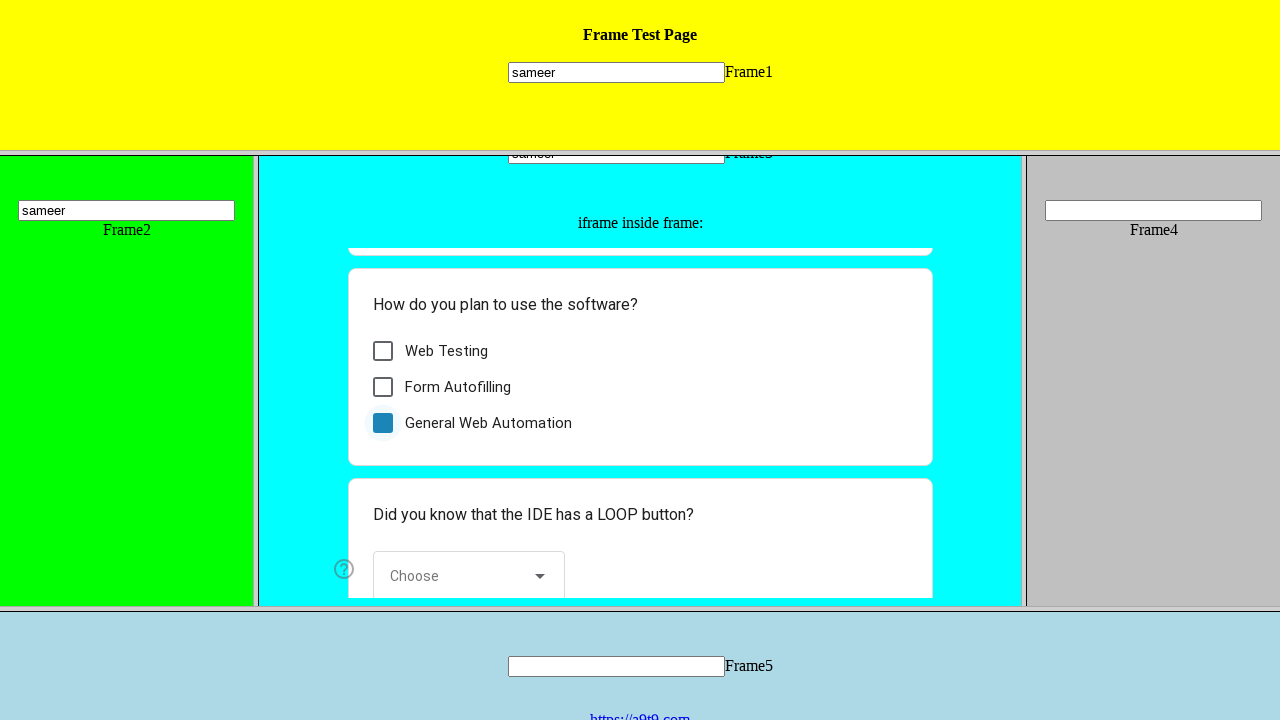

Located frame 4 with src='frame_4.html'
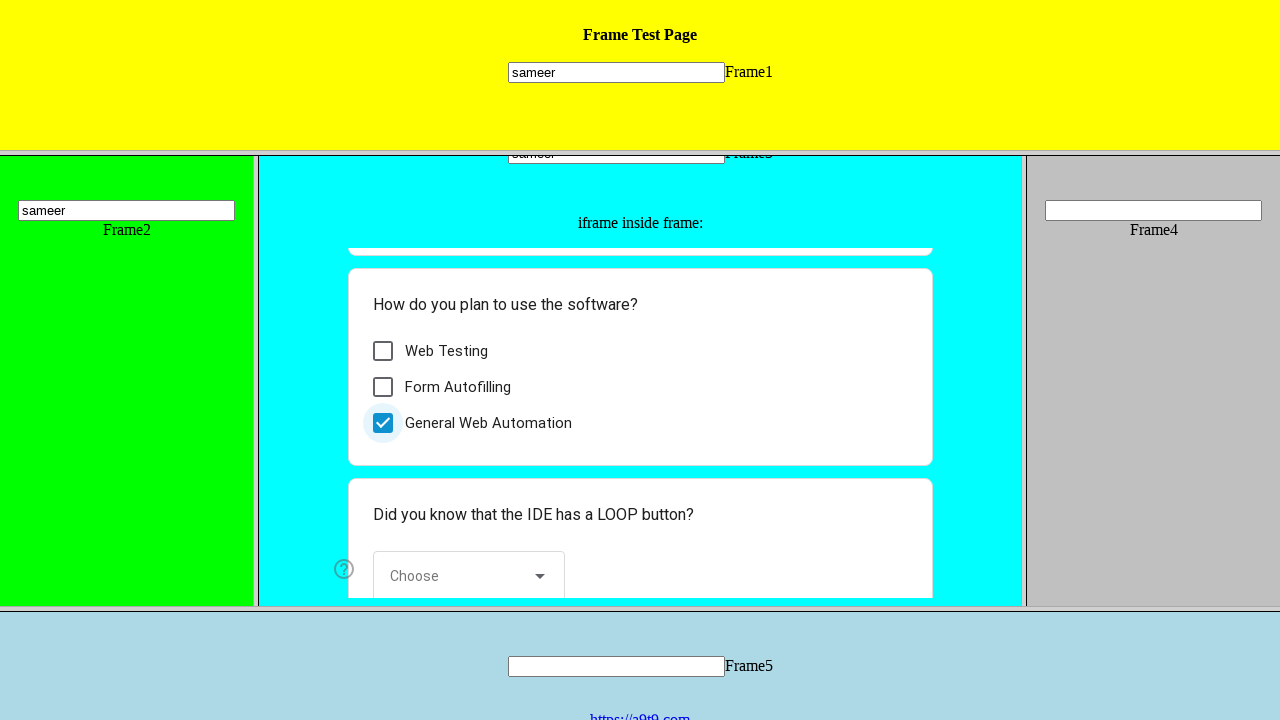

Filled input field 'mytext4' in frame 4 with 'sameer' on frame[src='frame_4.html'] >> internal:control=enter-frame >> input[name='mytext4
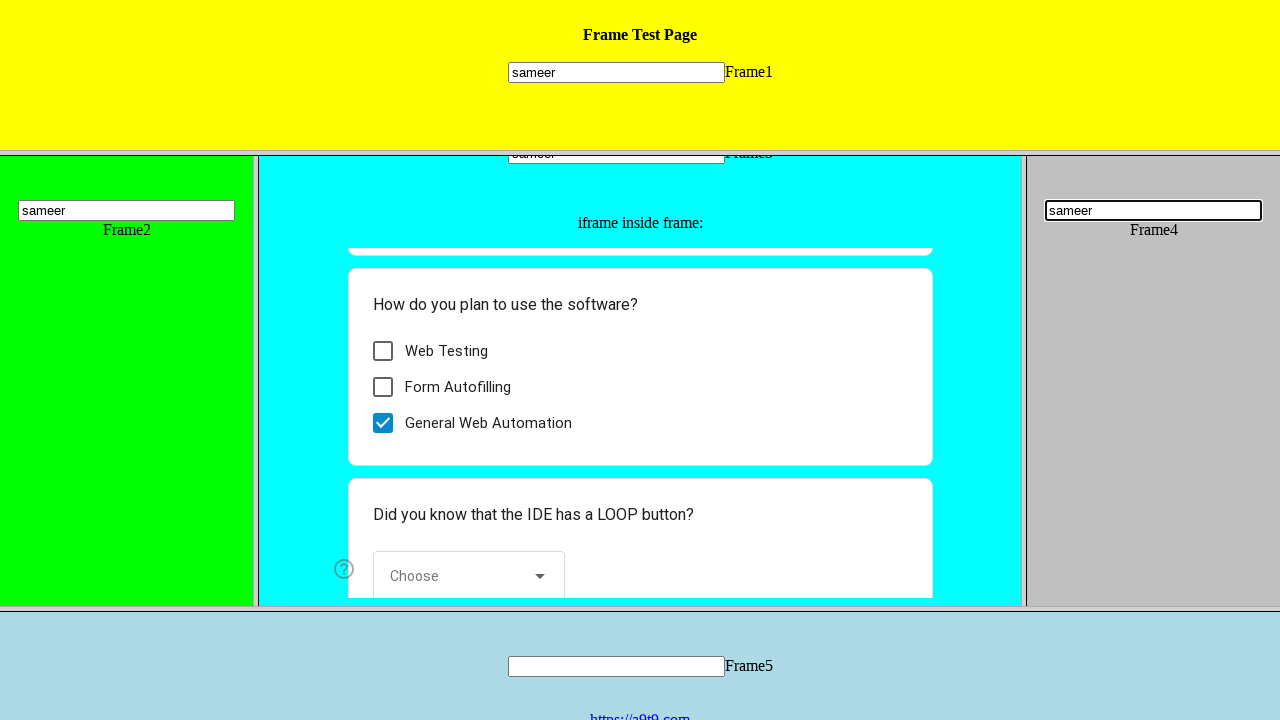

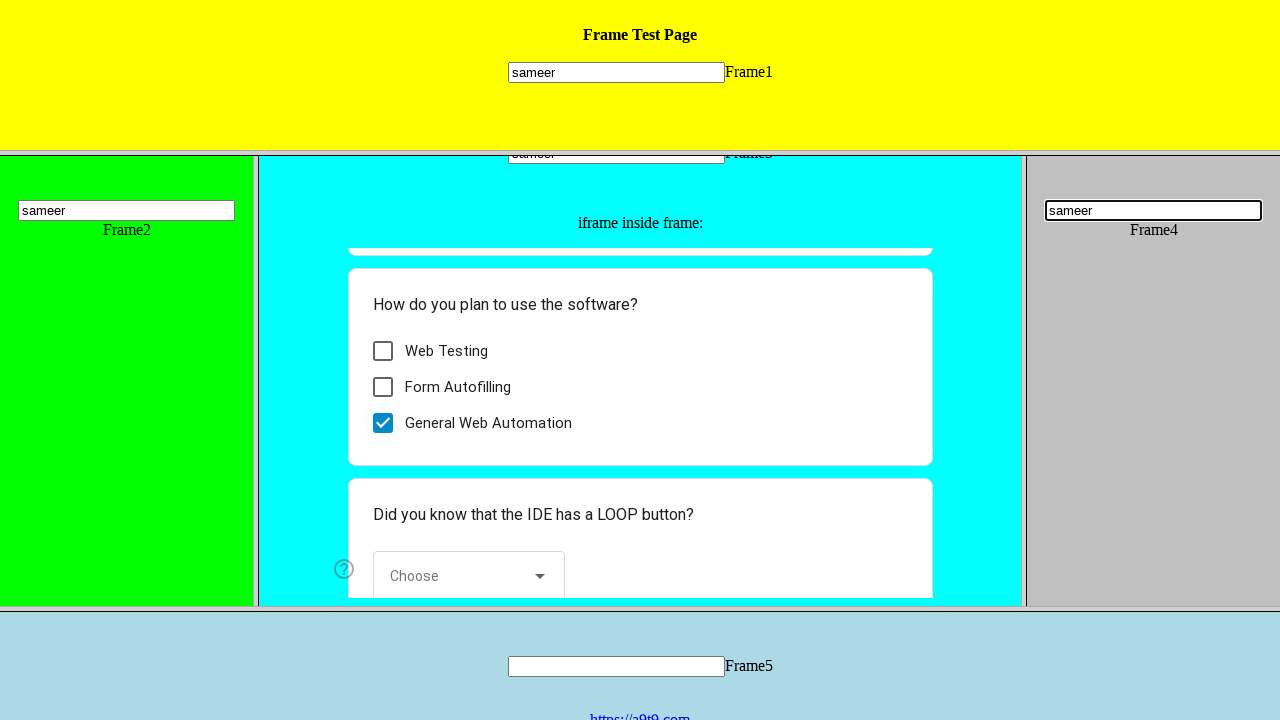